Navigates to Google Play Store movies page and scrolls down continuously to load more content dynamically

Starting URL: https://play.google.com/store/movies/top

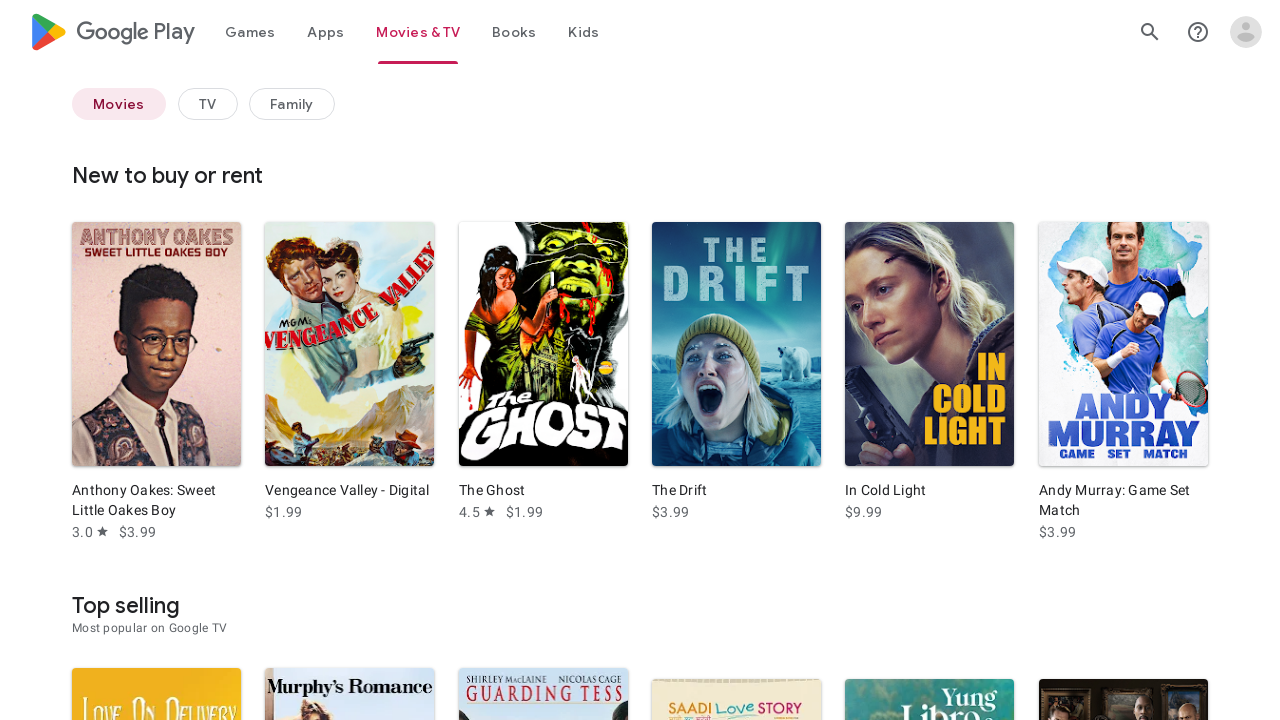

Evaluated initial page height
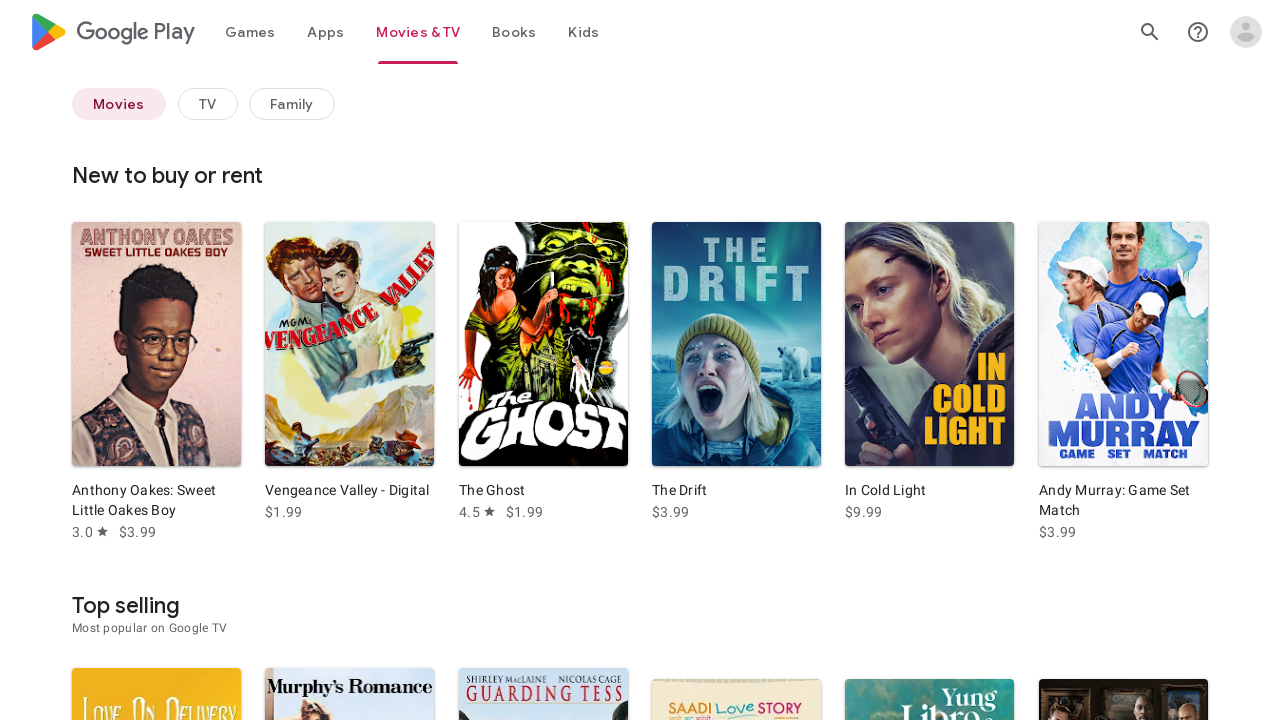

Scrolled to bottom of page
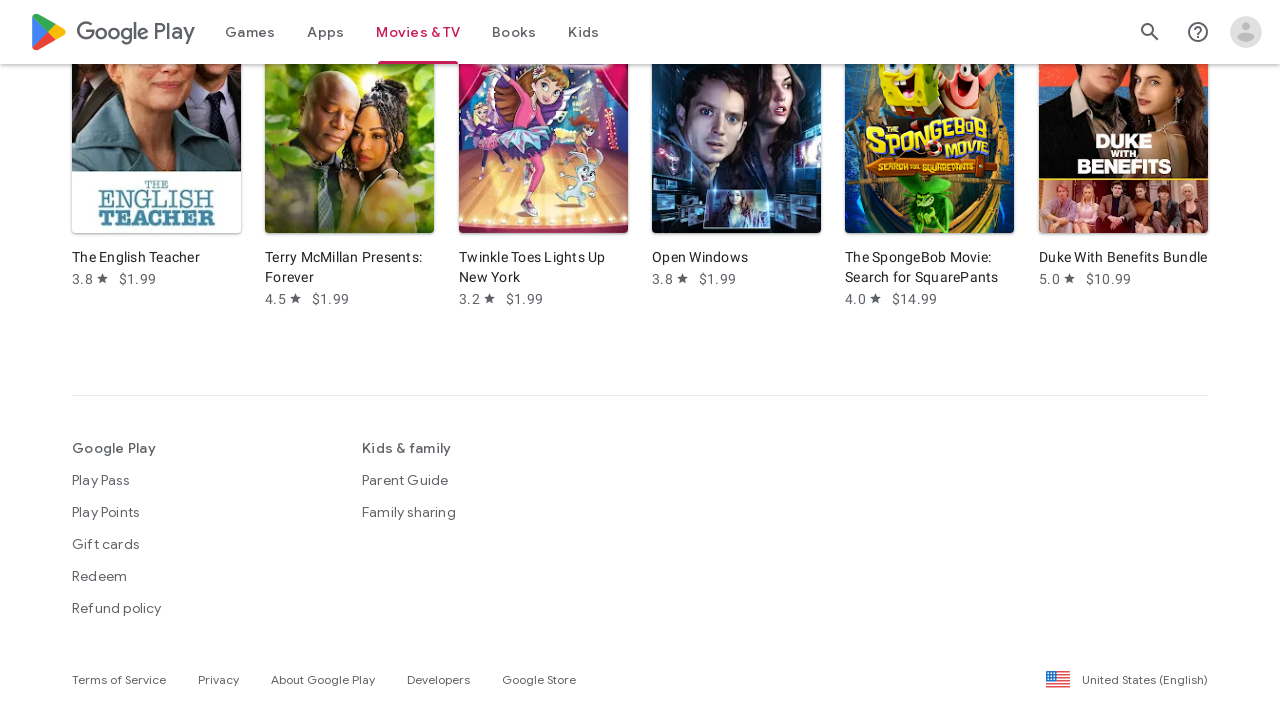

Waited 2 seconds for dynamic content to load
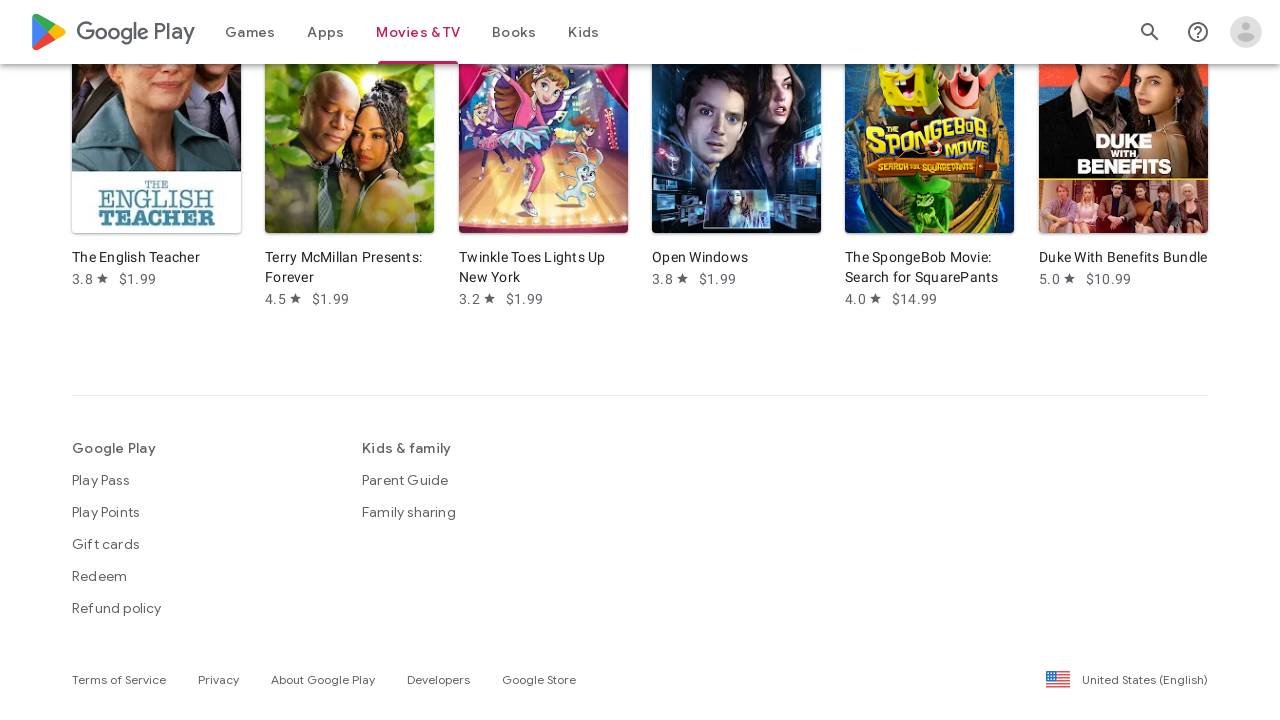

Evaluated current page height
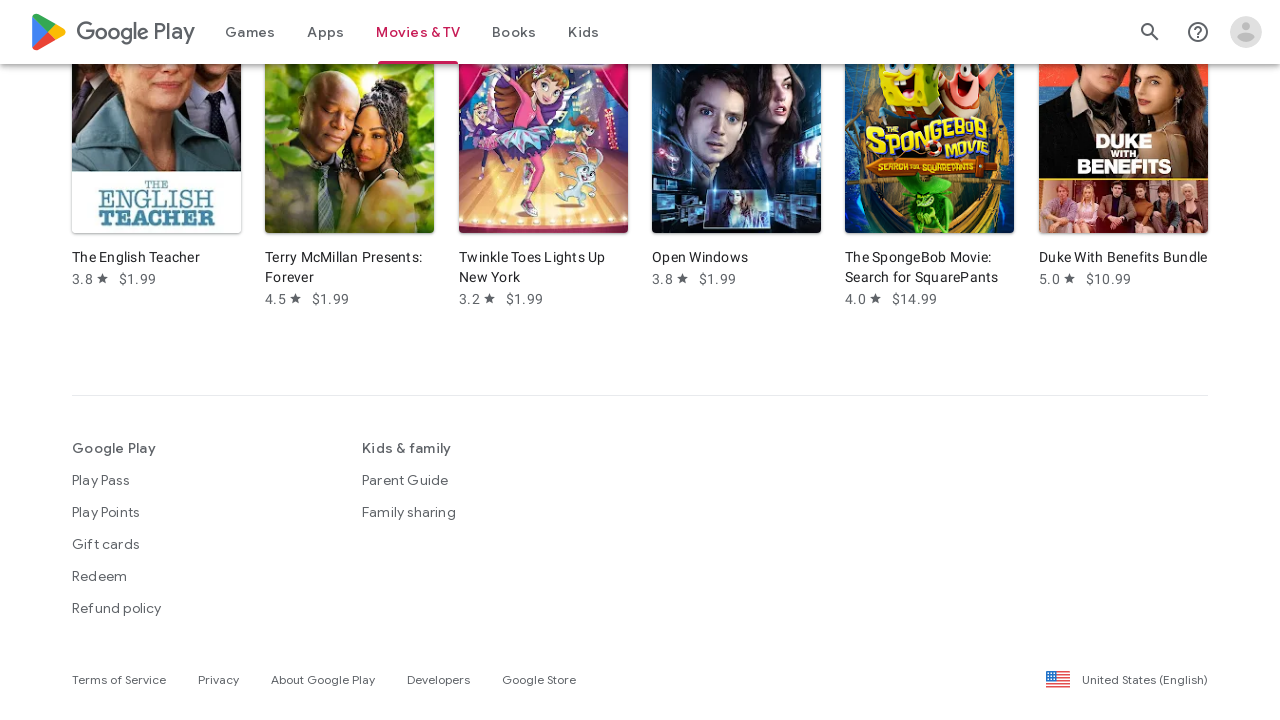

Page height unchanged - reached end of content
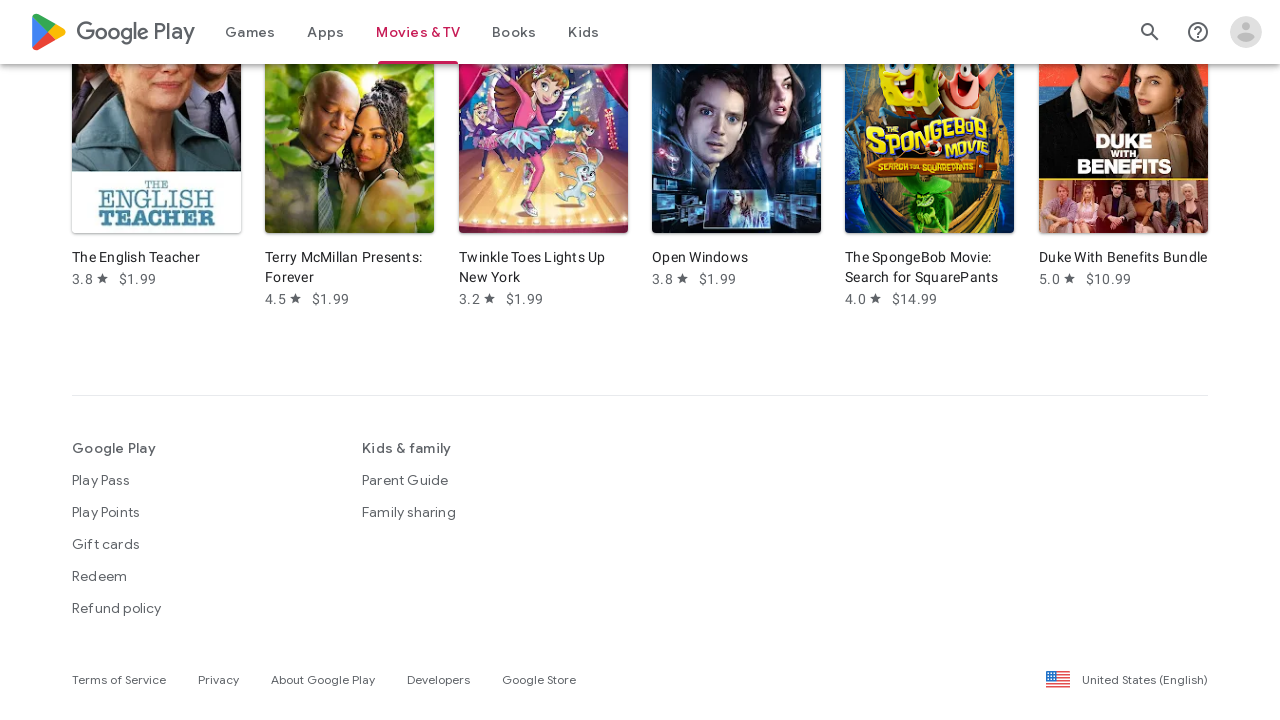

Waited 1 second for final content to load
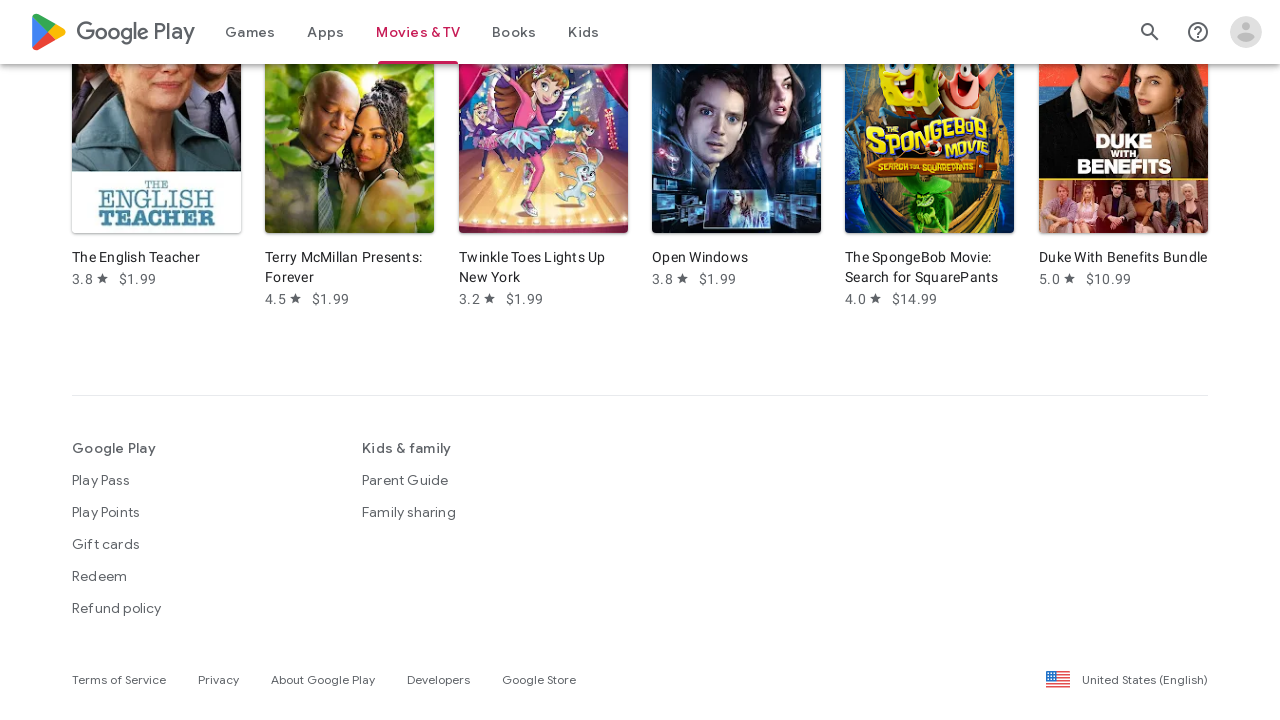

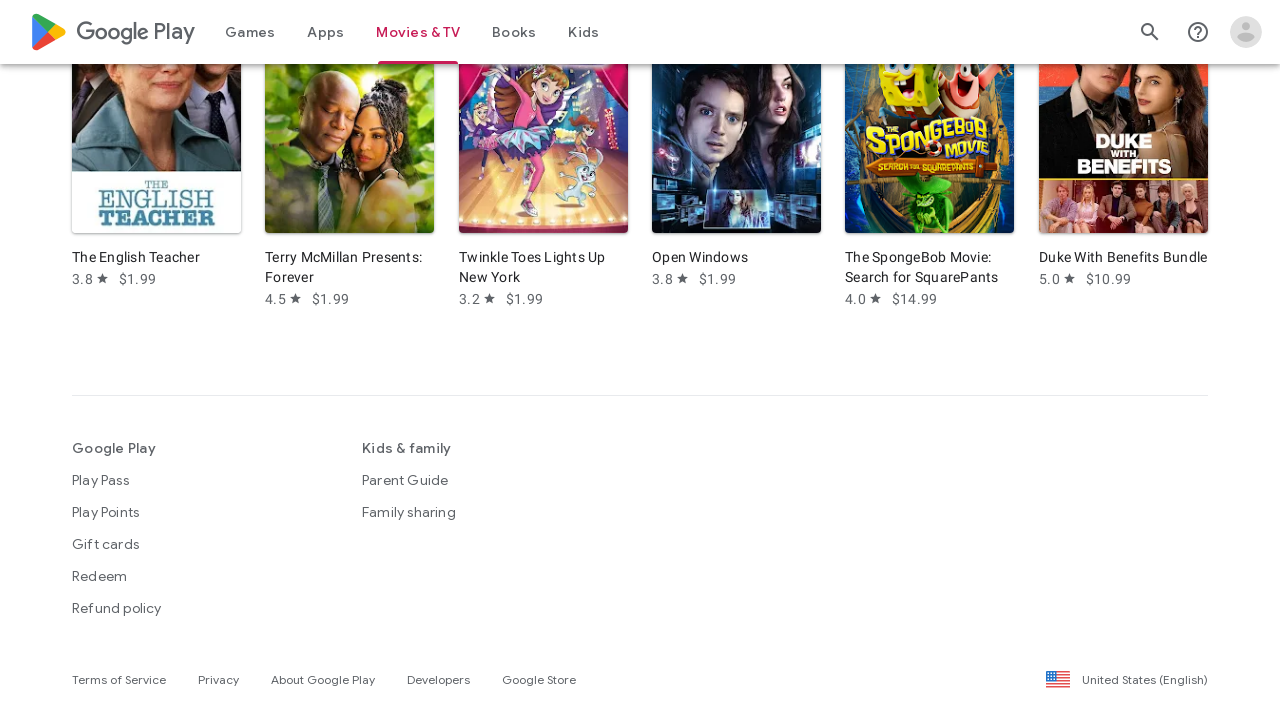